Tests checkbox interaction by ensuring both checkboxes on the page are selected, clicking only those that are not already checked, and verifying both are selected after the operations.

Starting URL: https://the-internet.herokuapp.com/checkboxes

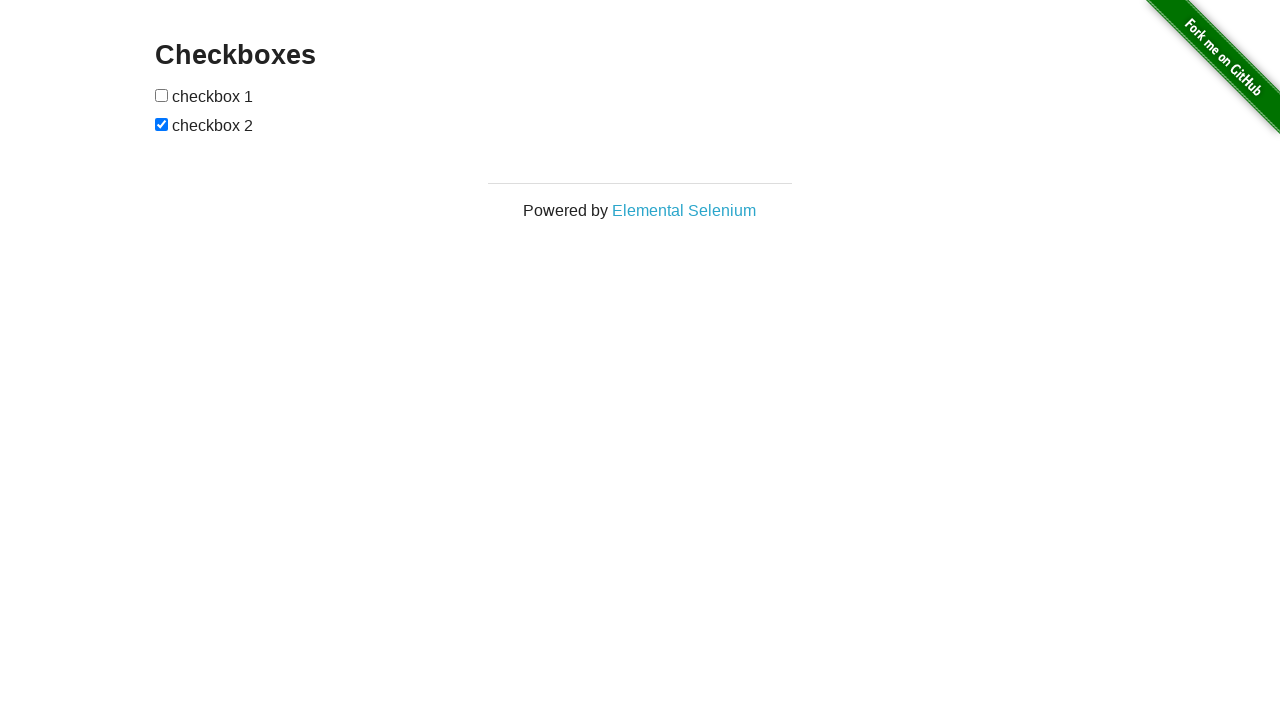

Located first checkbox element
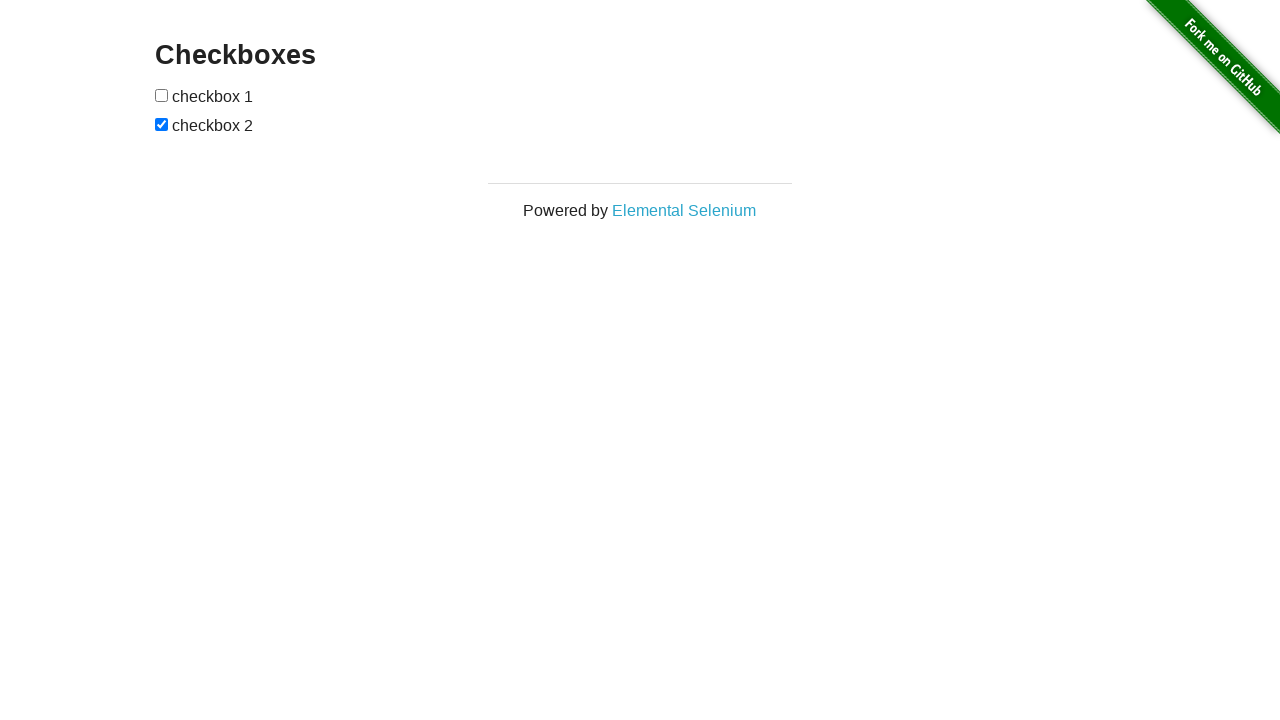

Located second checkbox element
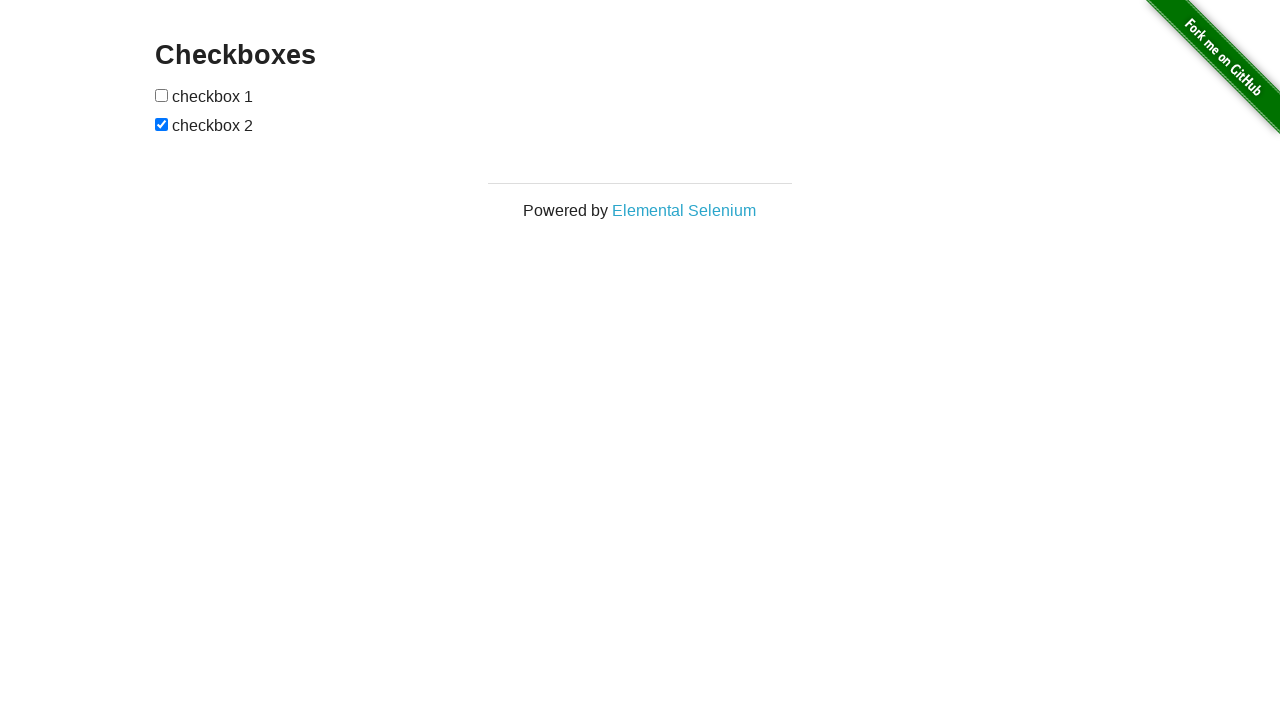

Checked first checkbox status
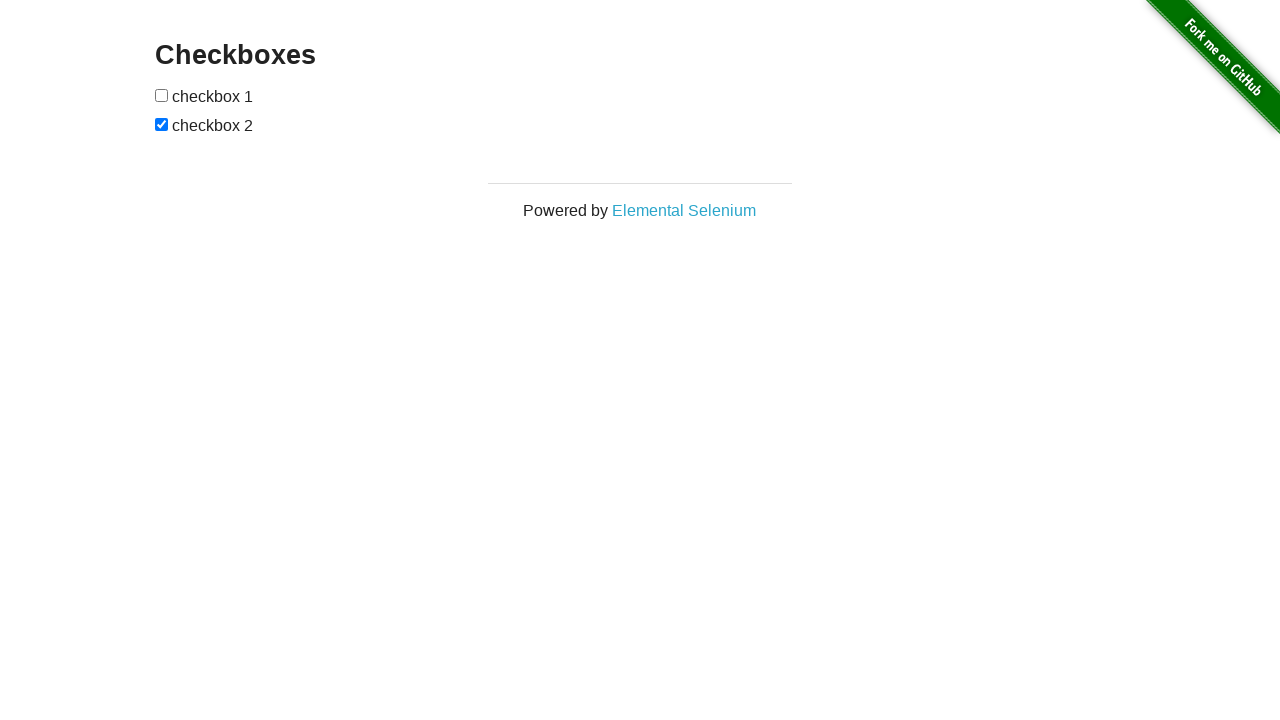

Clicked first checkbox to select it at (162, 95) on xpath=//input[@type='checkbox'] >> nth=0
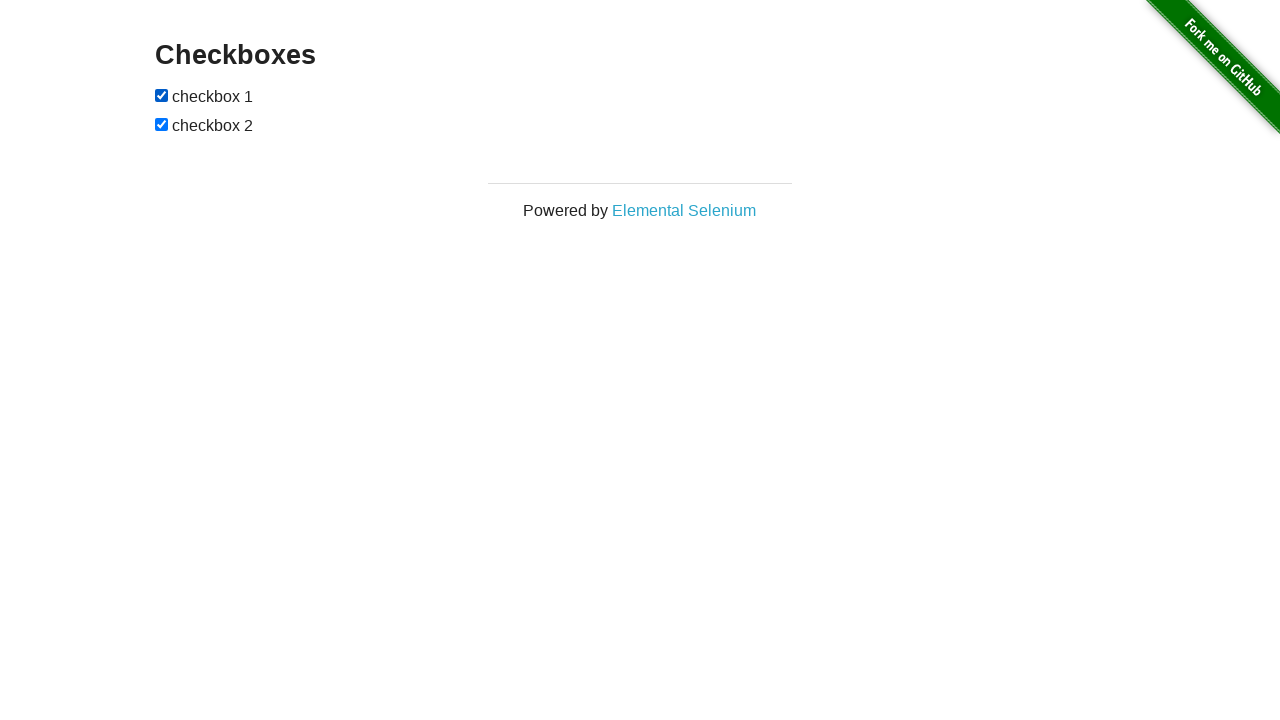

Second checkbox was already checked
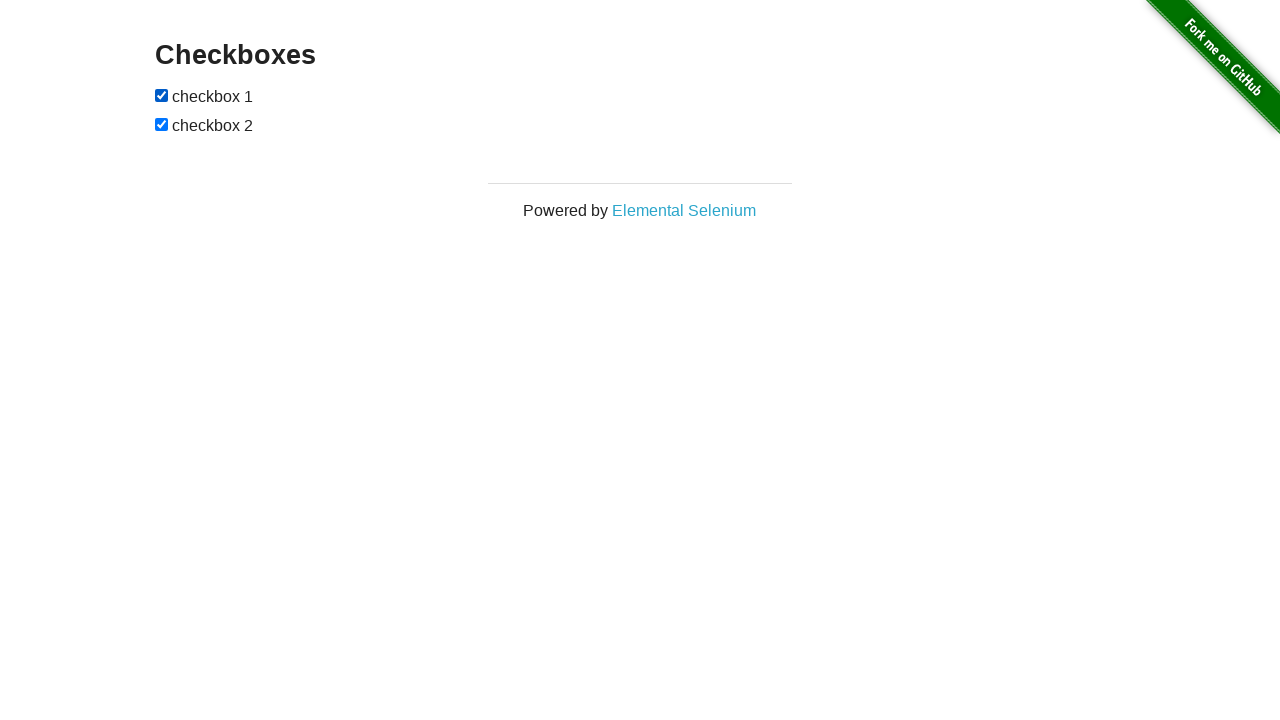

Located all checkboxes for verification
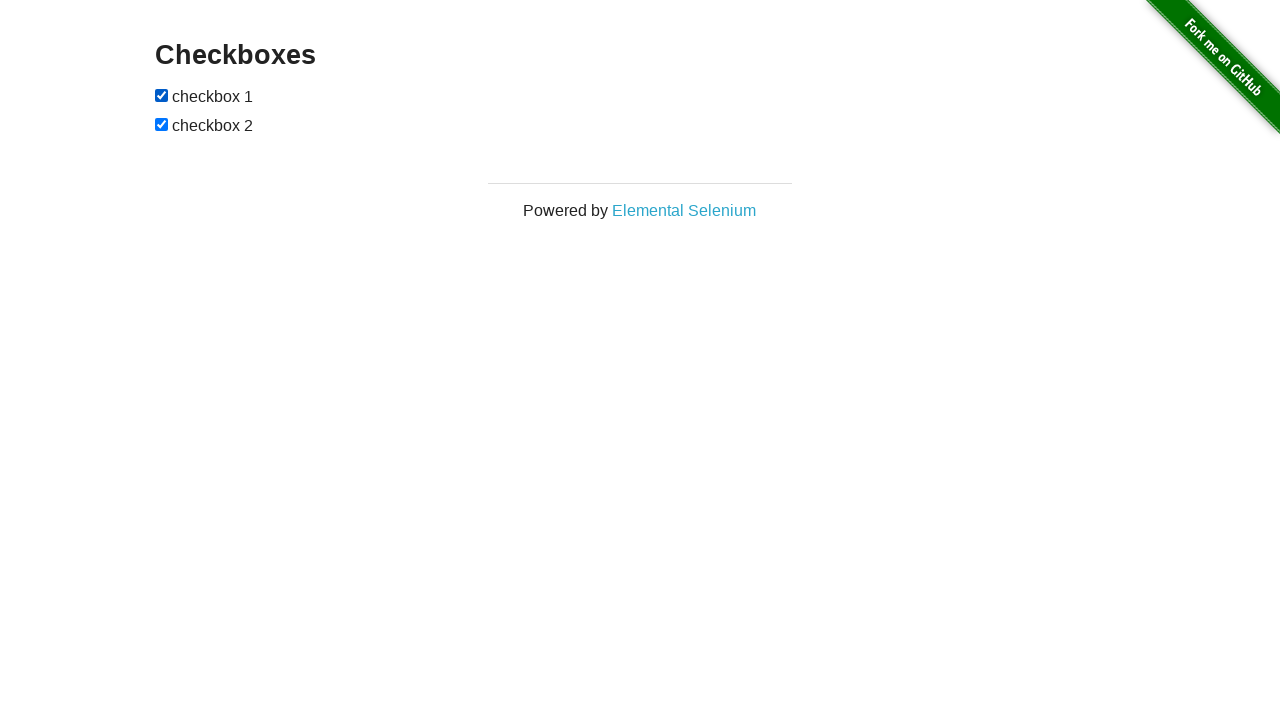

Verified checkbox 1 is checked
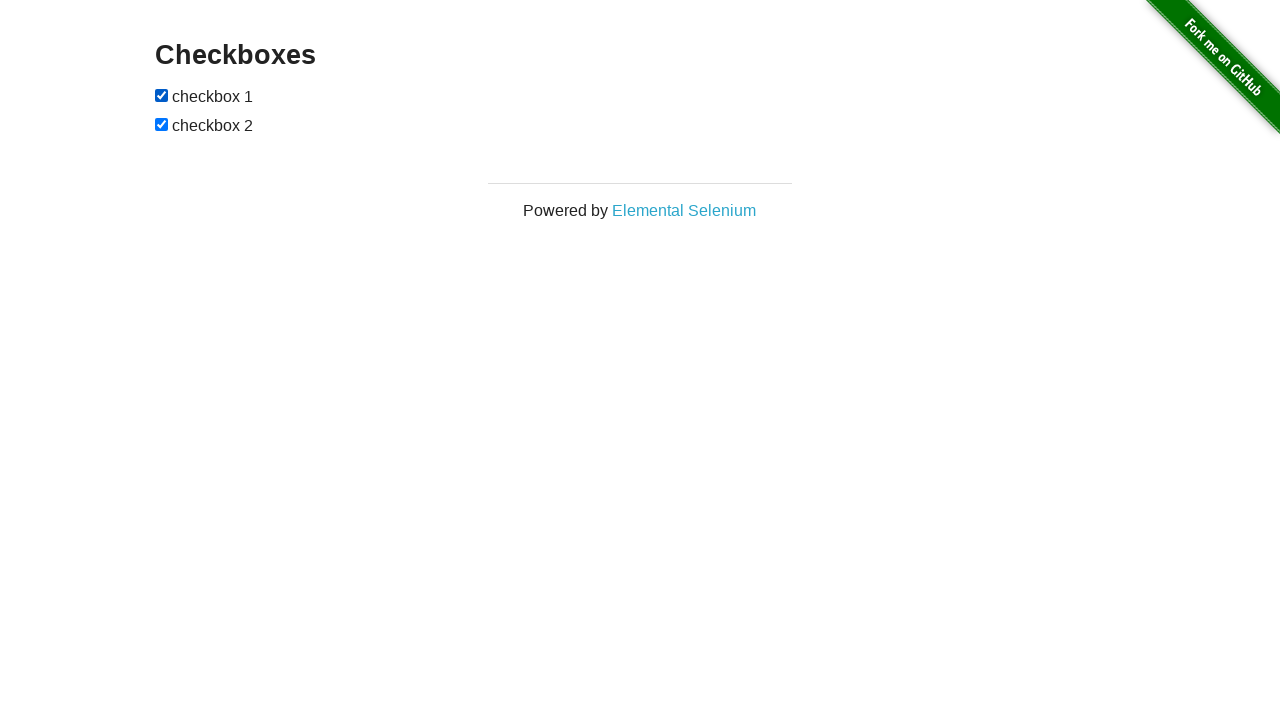

Verified checkbox 2 is checked
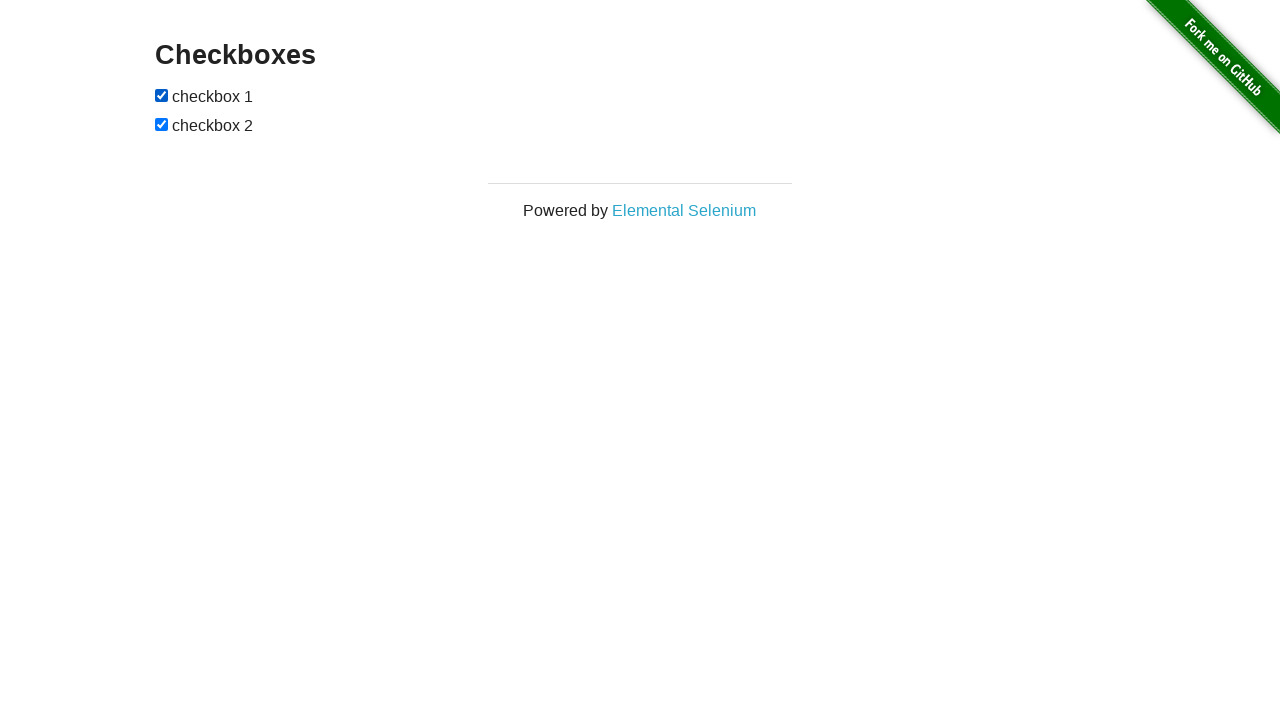

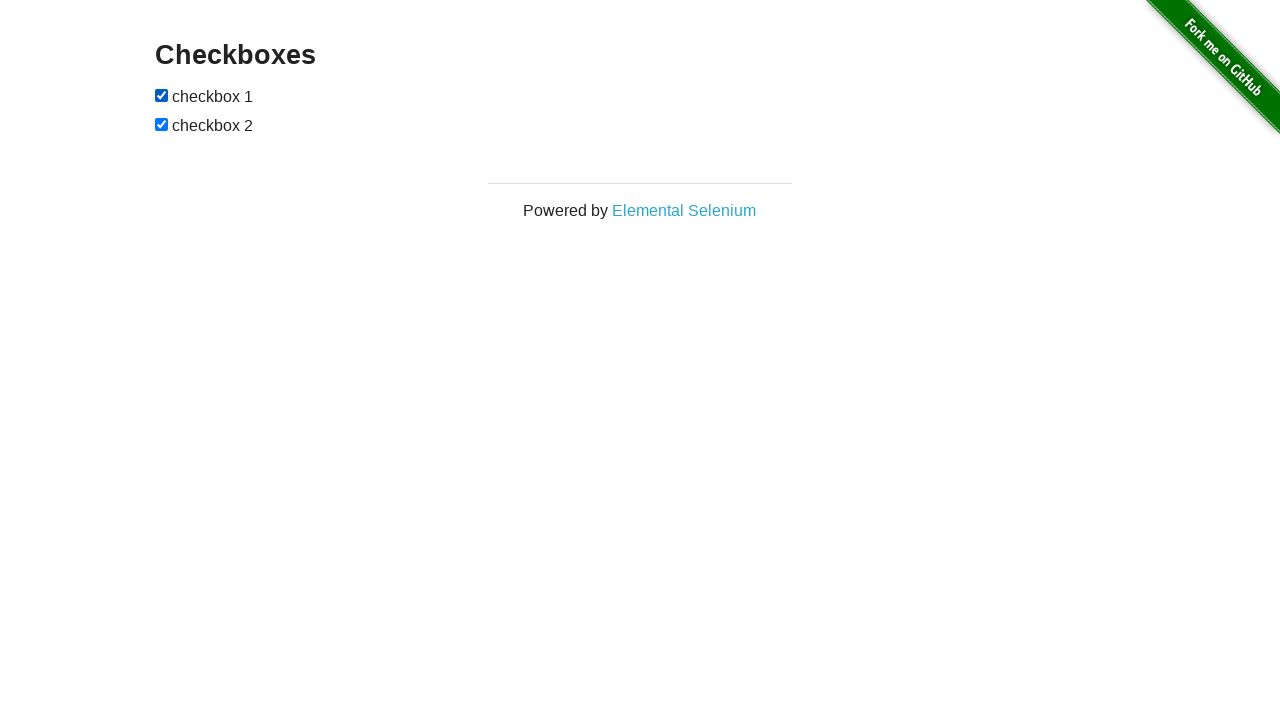